Tests that clicking login with empty username and password fields displays an error message

Starting URL: https://www.saucedemo.com/

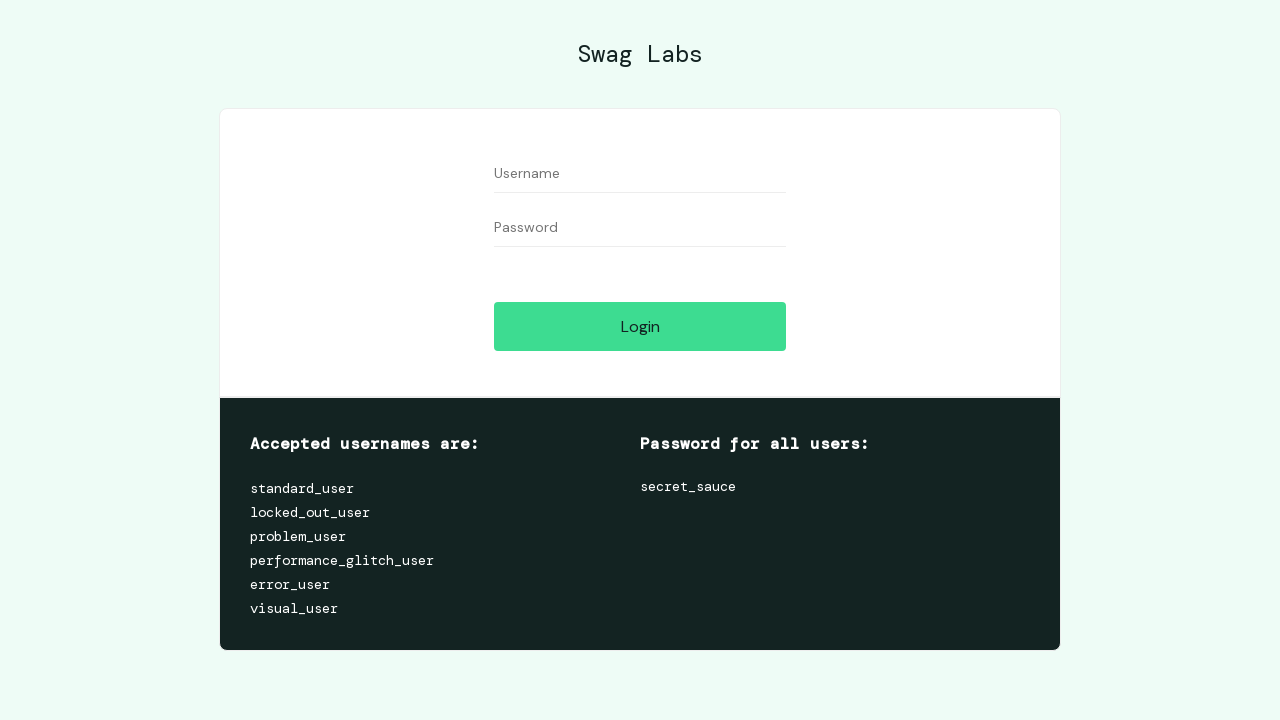

Clicked login button without filling username and password fields at (640, 326) on #login-button
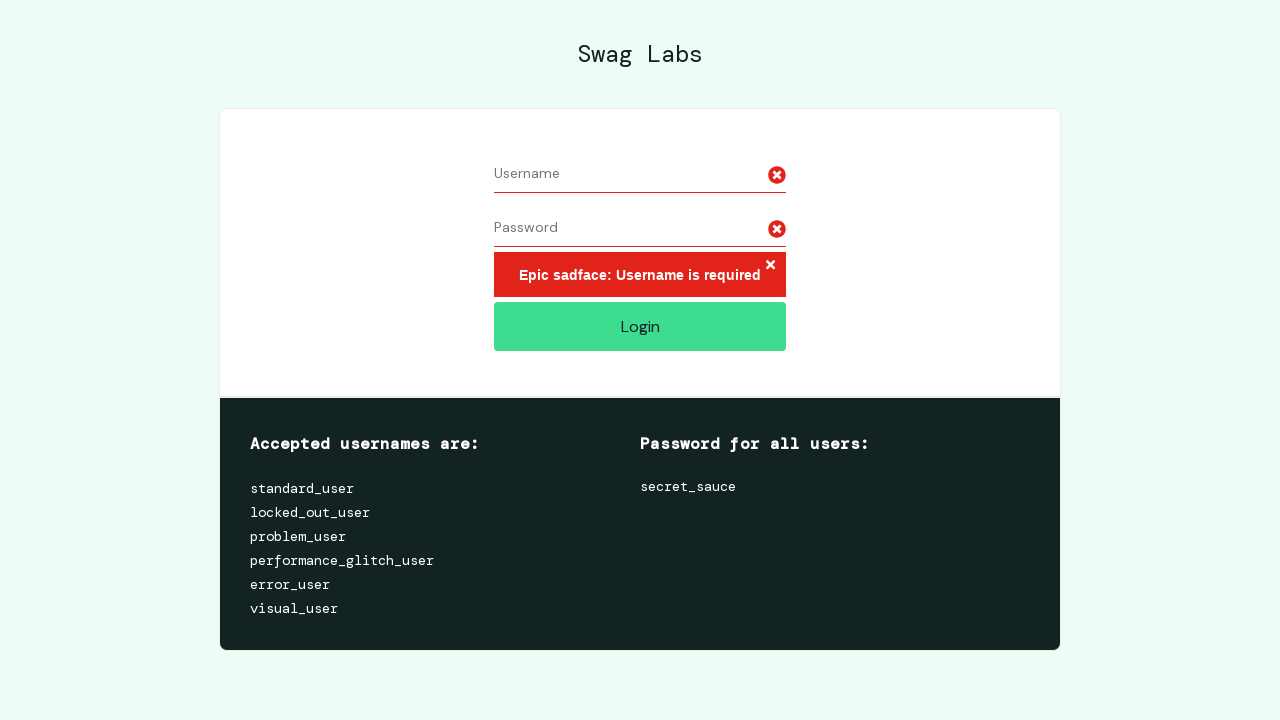

Error message appeared indicating login failed with empty credentials
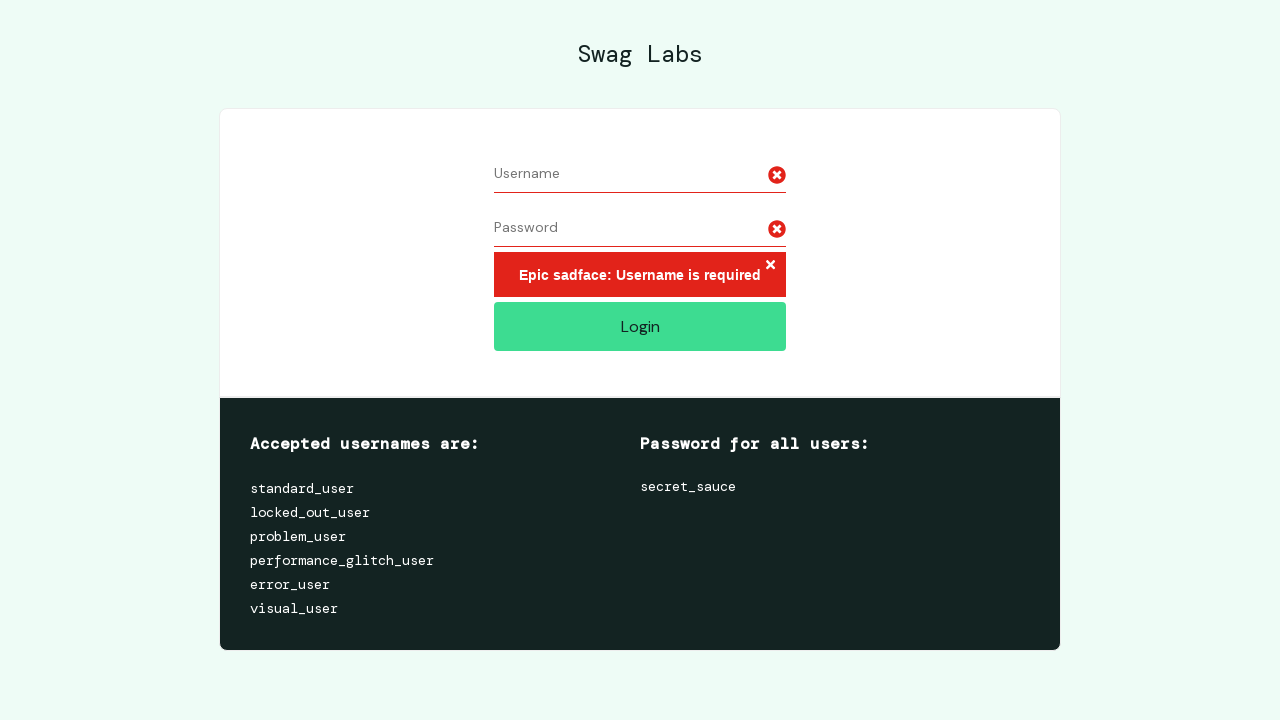

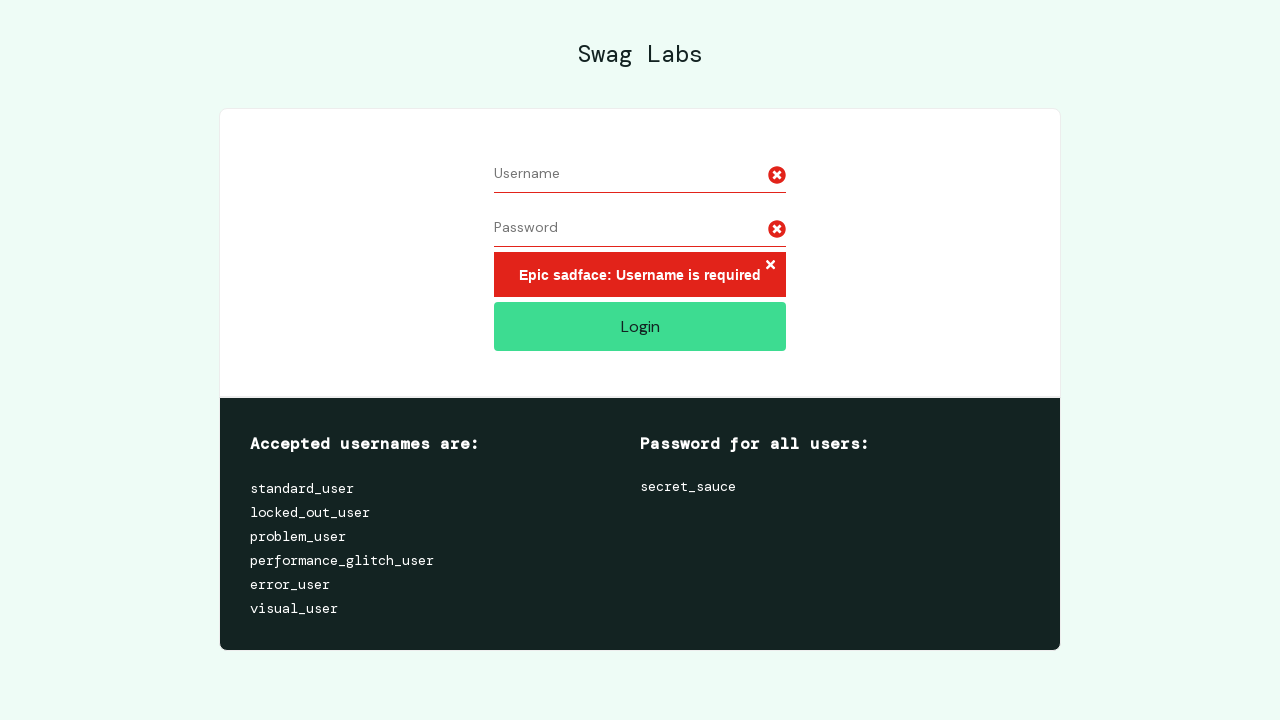